Fills out a practice form with personal information including name, email, gender, mobile number, date of birth, subjects, hobbies, and address

Starting URL: https://demoqa.com/automation-practice-form

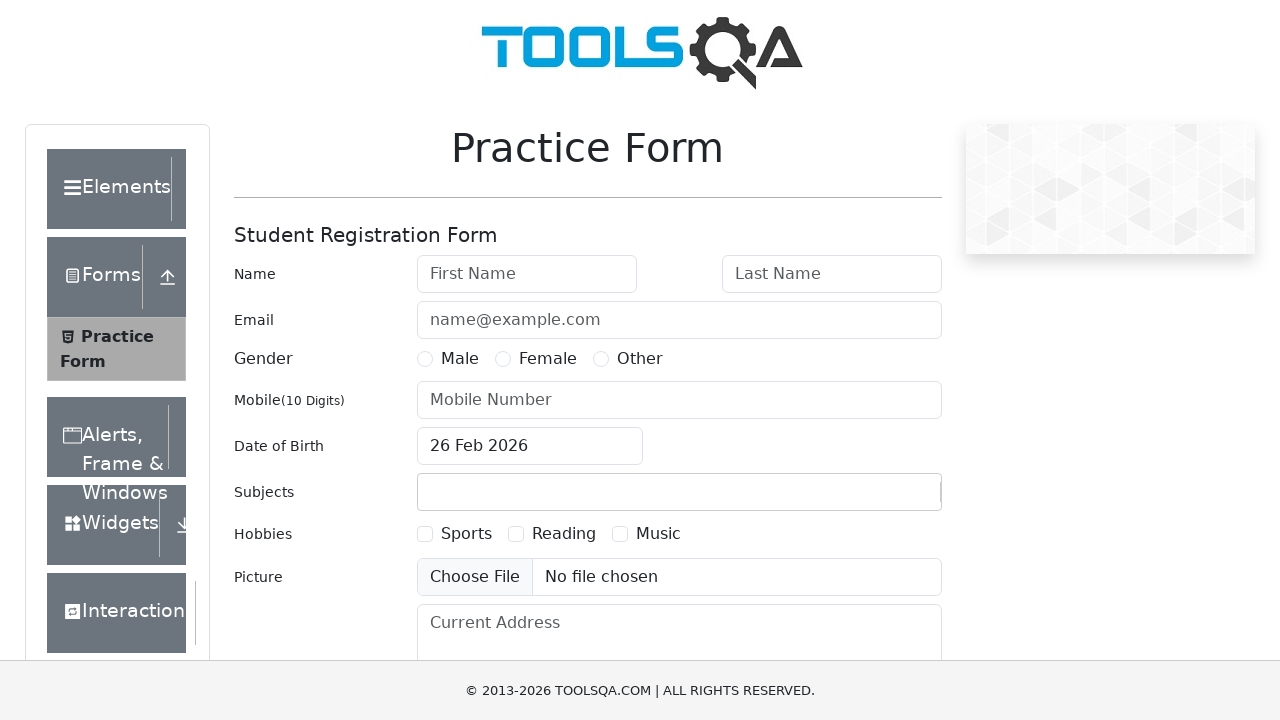

Navigated to practice form page
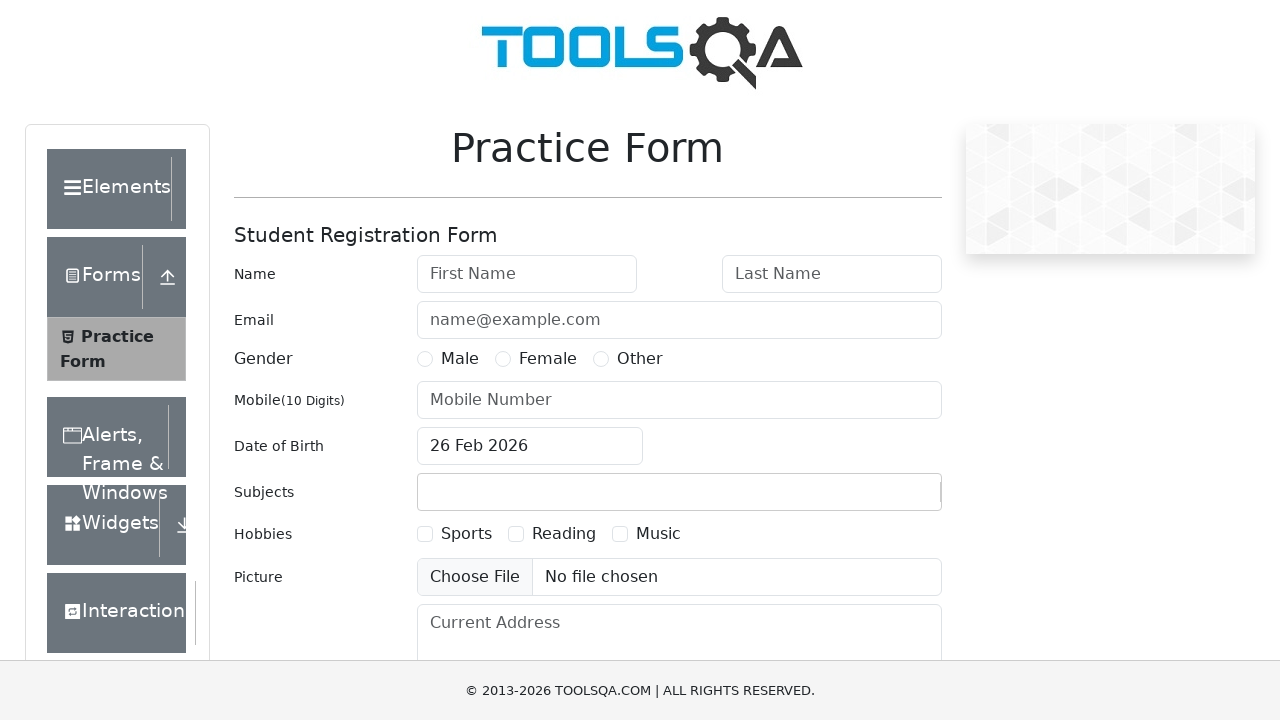

Filled first name with 'Renmar' on input#firstName
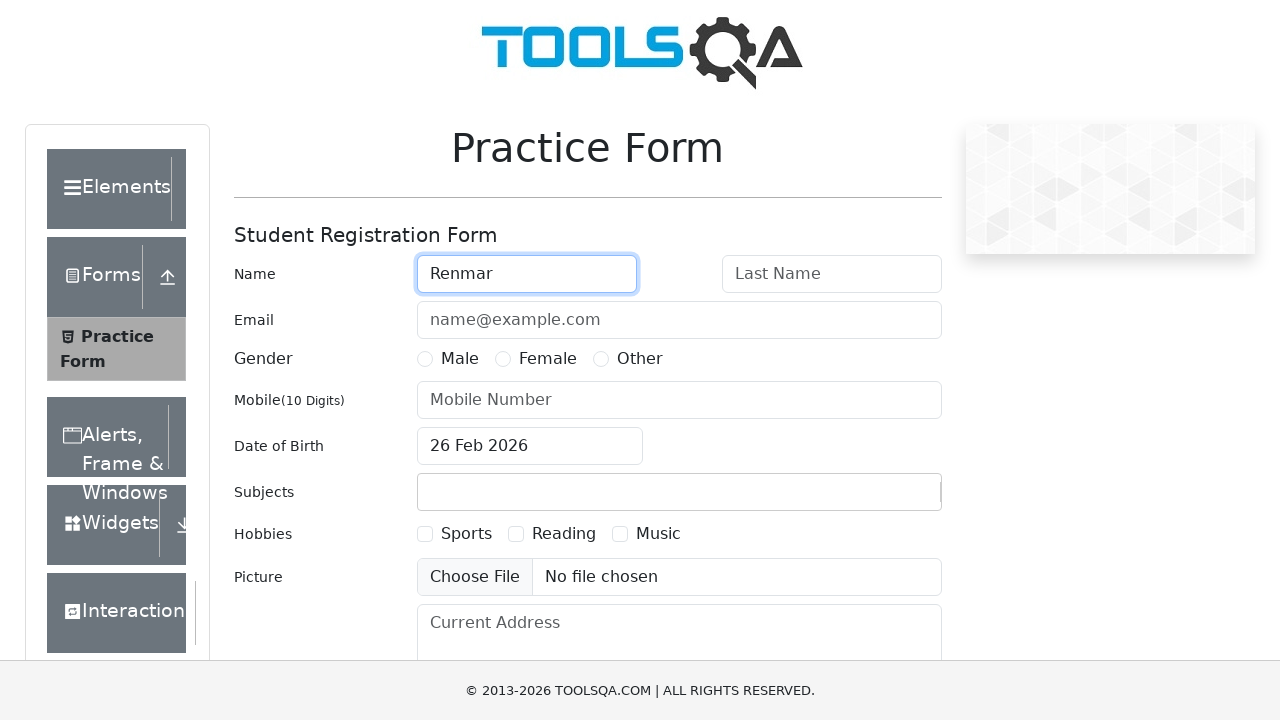

Filled last name with 'Lescano' on input#lastName
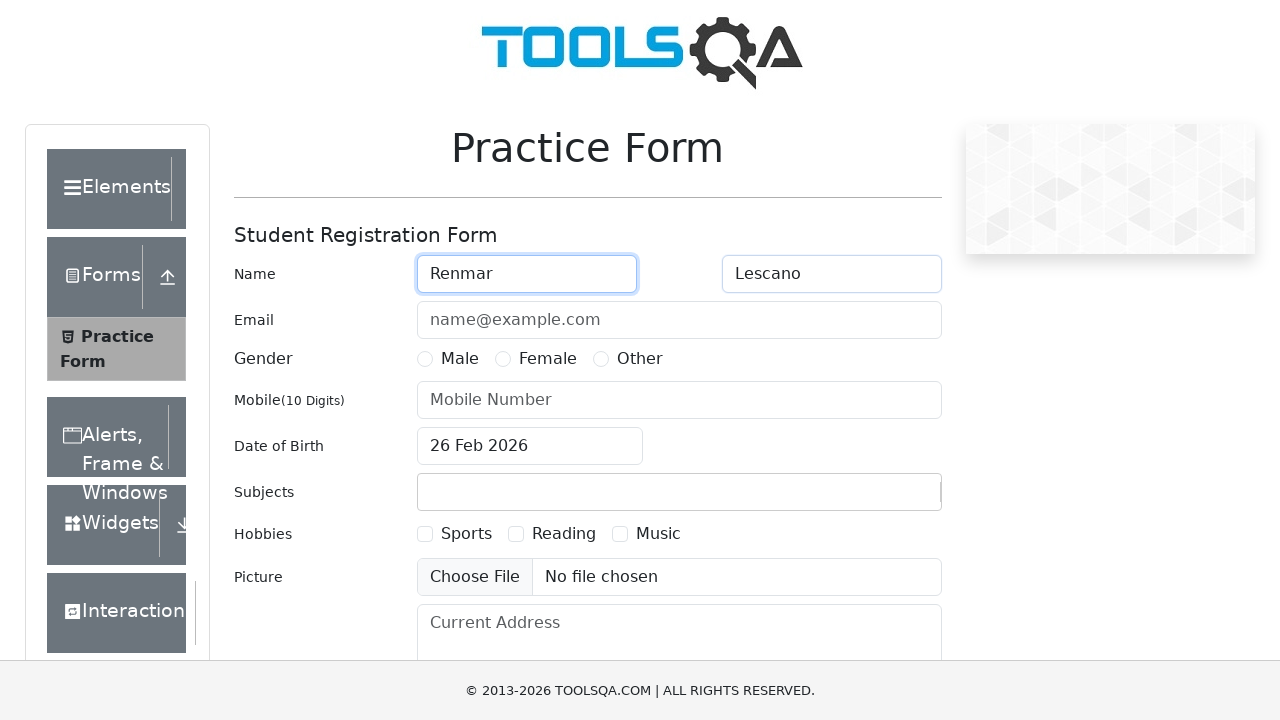

Filled email with 'rlescano1234@gmail.com' on input#userEmail
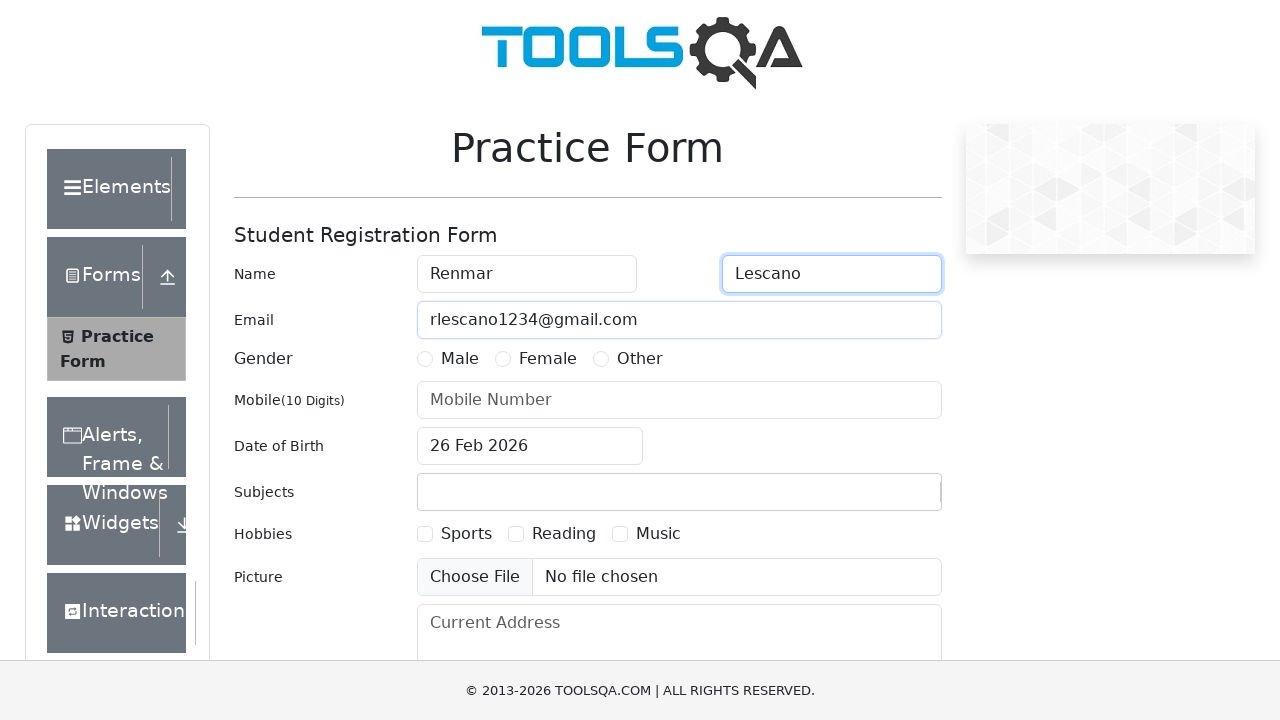

Selected male gender at (460, 359) on label:has-text('Male')
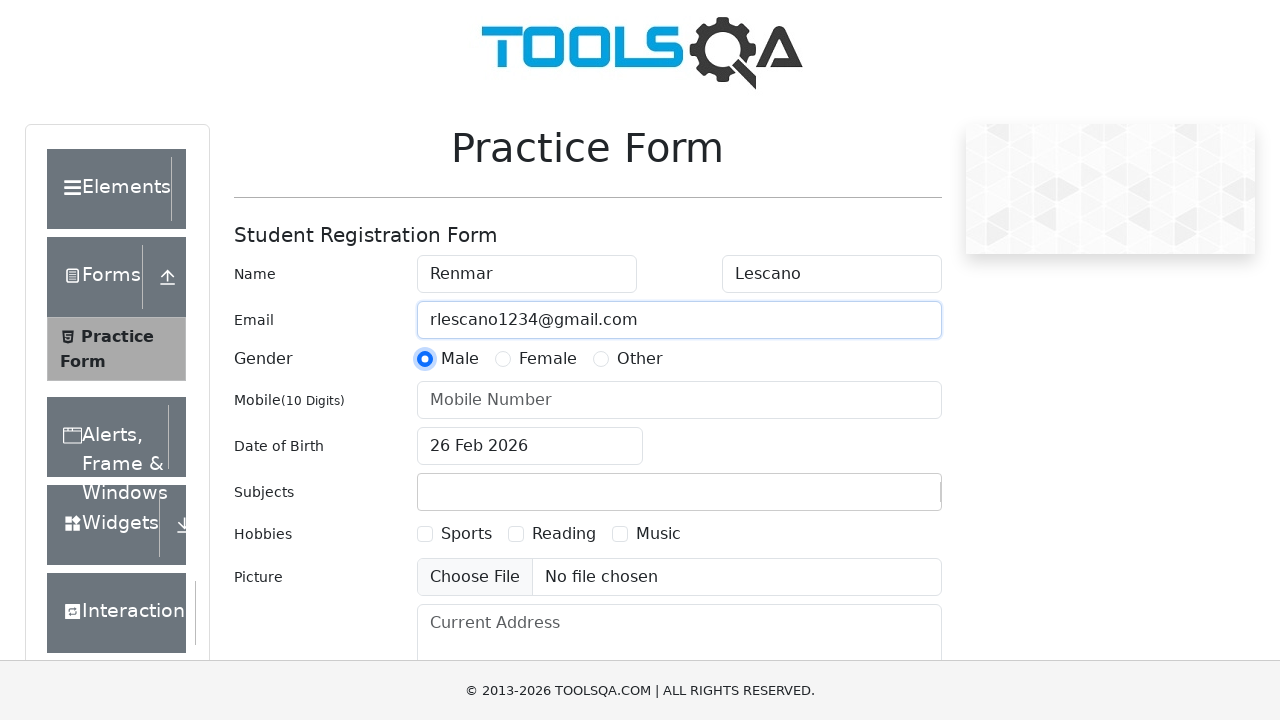

Filled mobile number with '01234567890' on input#userNumber
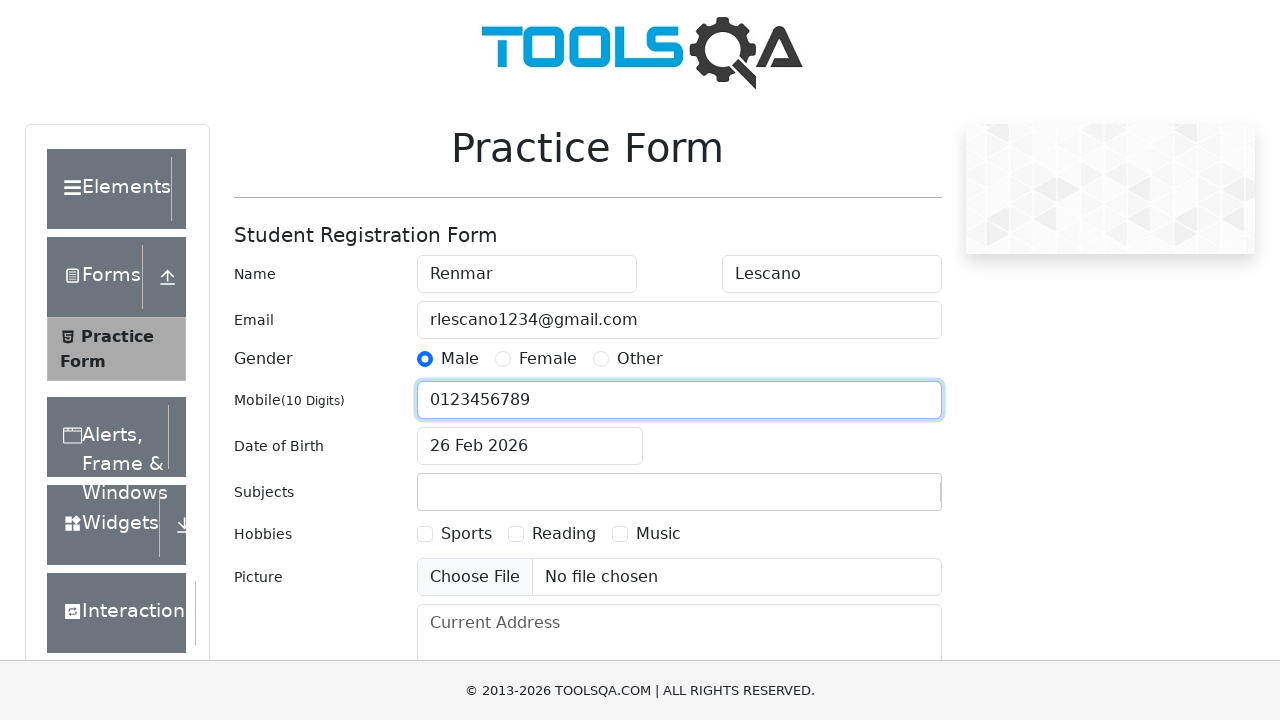

Opened date picker for date of birth at (530, 446) on input#dateOfBirthInput
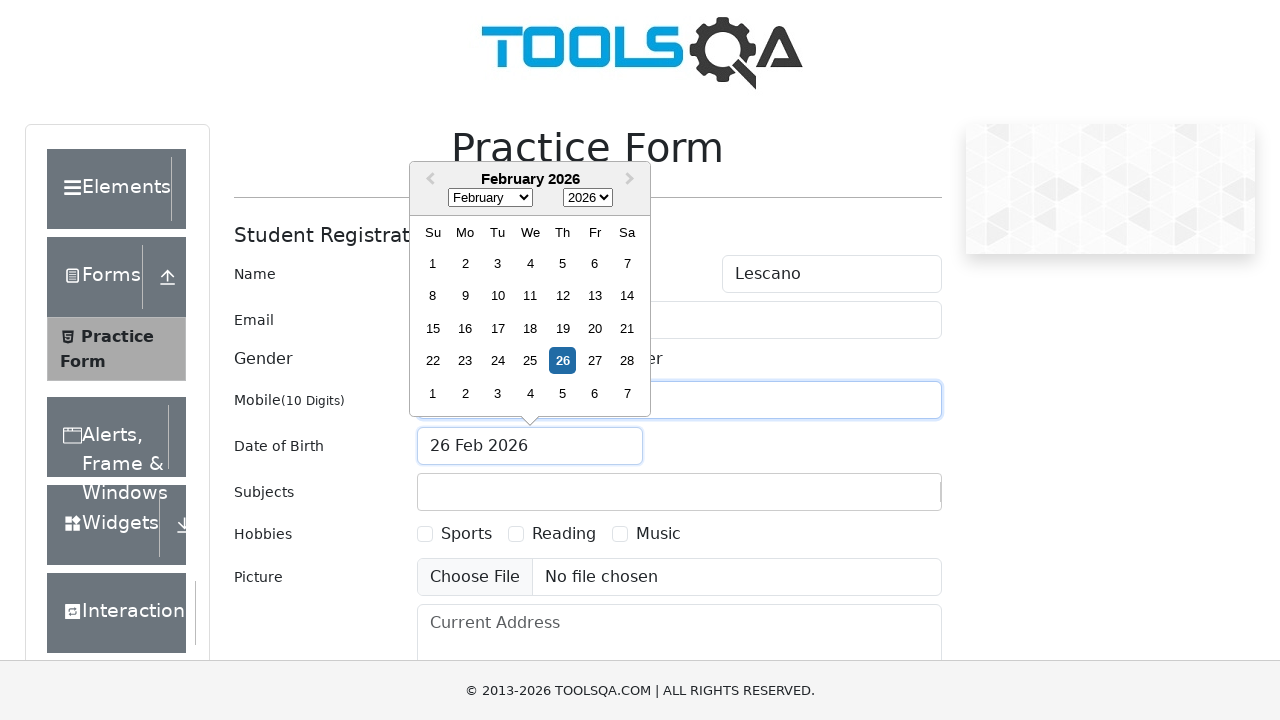

Selected November (month index 10) from date picker on div.react-datepicker__month-dropdown-container select
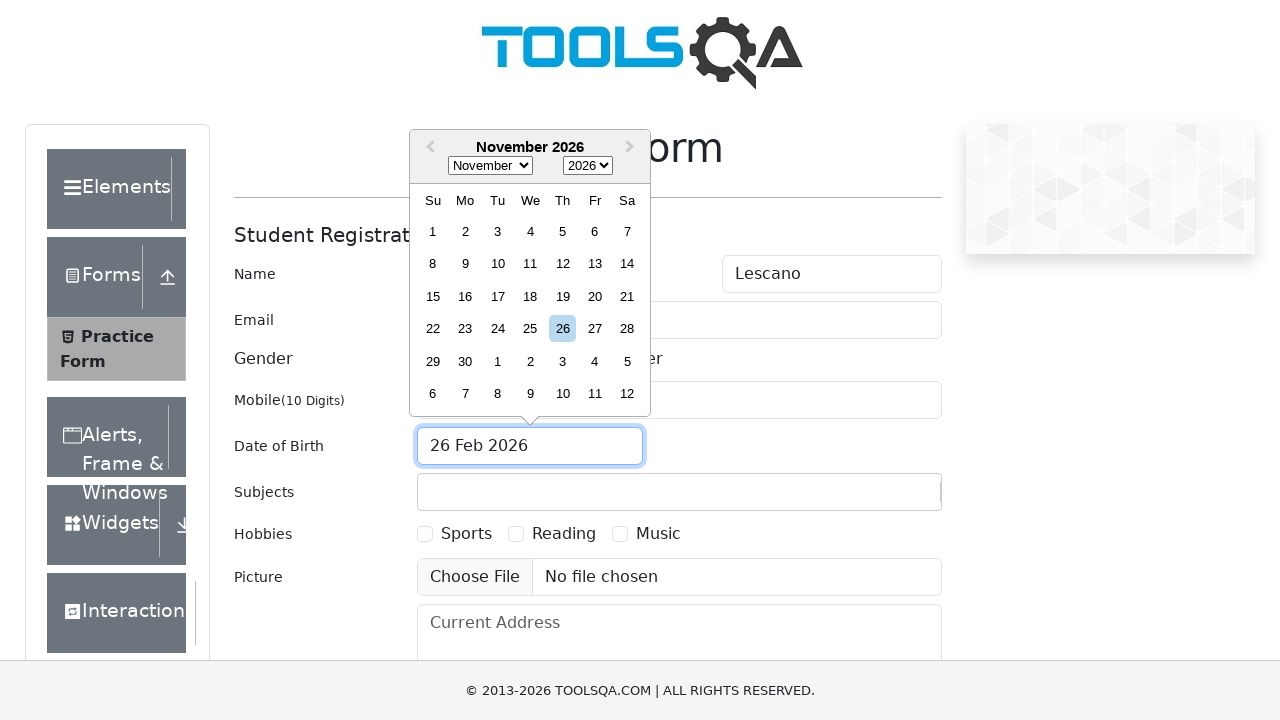

Selected year 2000 from date picker on div.react-datepicker__year-dropdown-container select
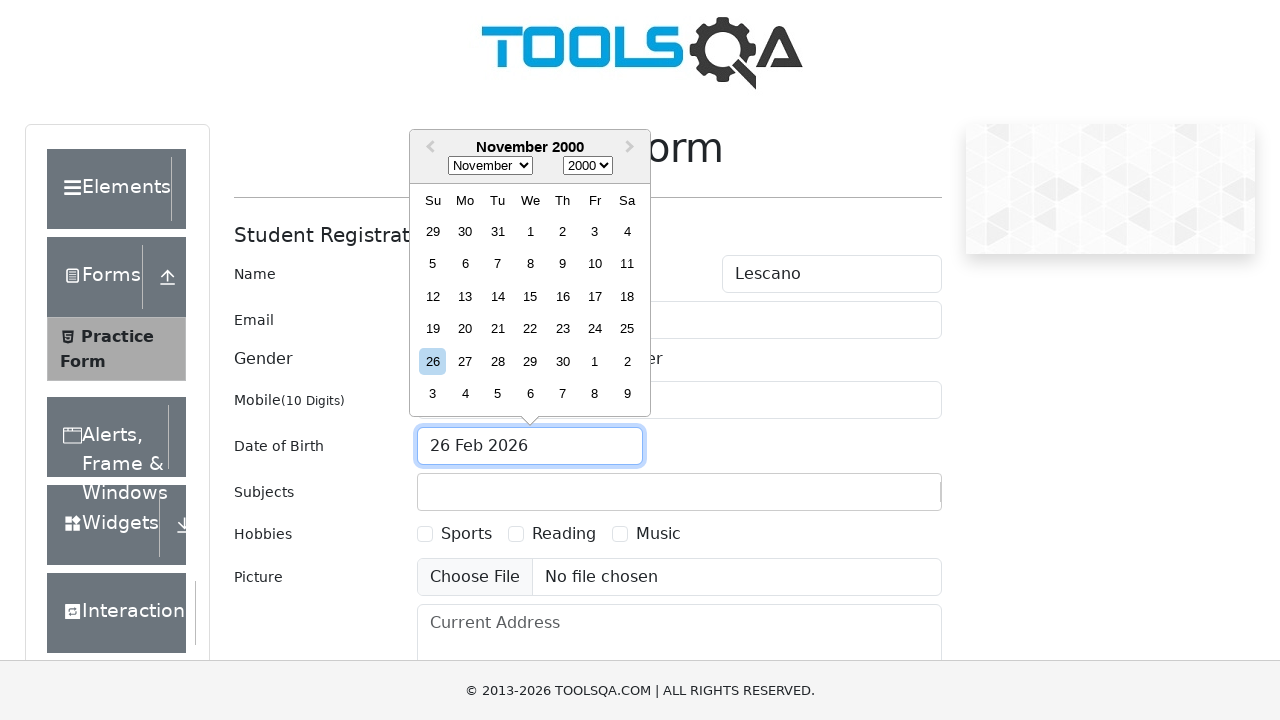

Selected day 21 from date picker at (498, 329) on div.react-datepicker__day:has-text('21'):not(.react-datepicker__day--outside-mon
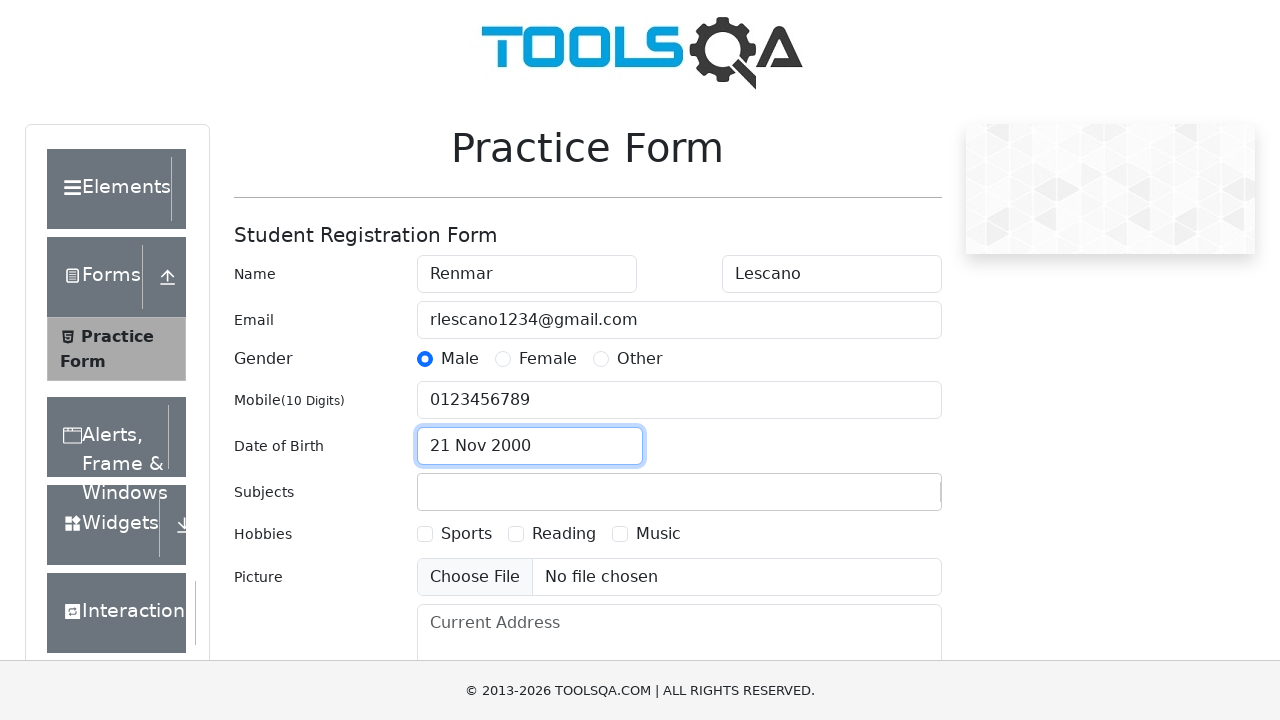

Filled subjects with 'CMSC195, CMSC192' on input#subjectsInput
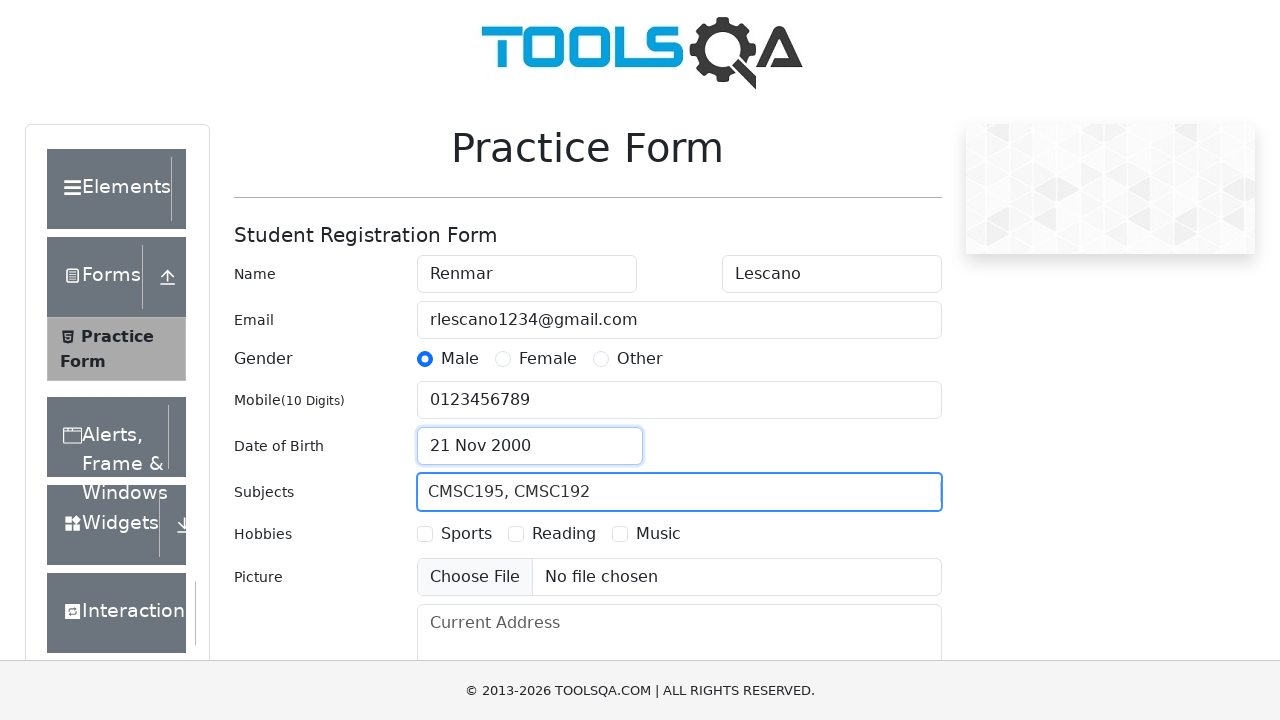

Selected Sports hobby at (466, 534) on label:has-text('Sports')
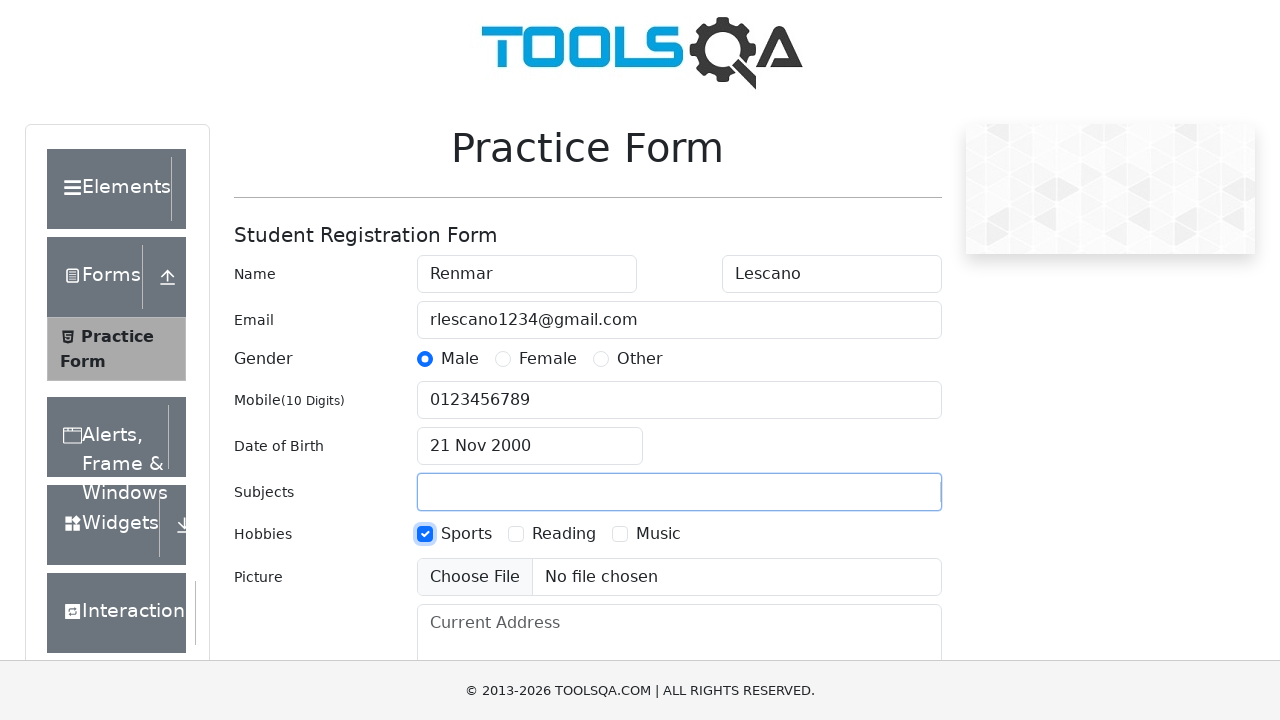

Filled current address with 'St. Francis Nature Villages, Barangay 5' on textarea#currentAddress
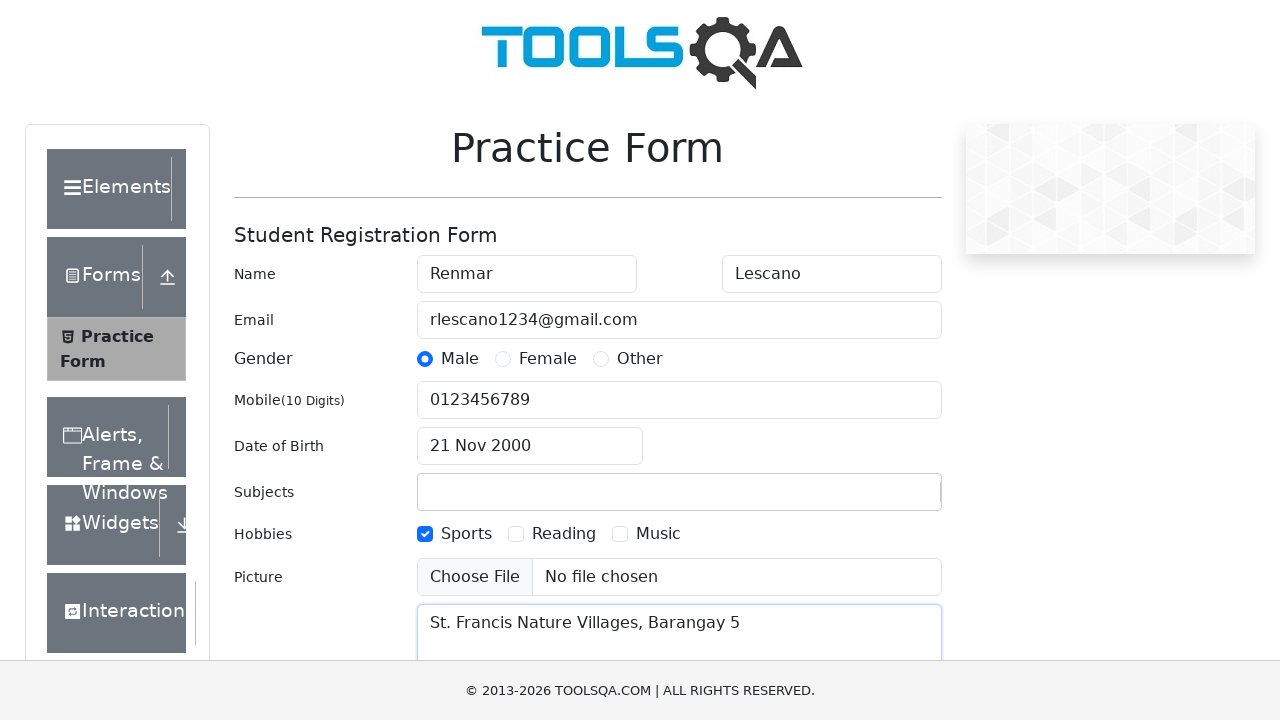

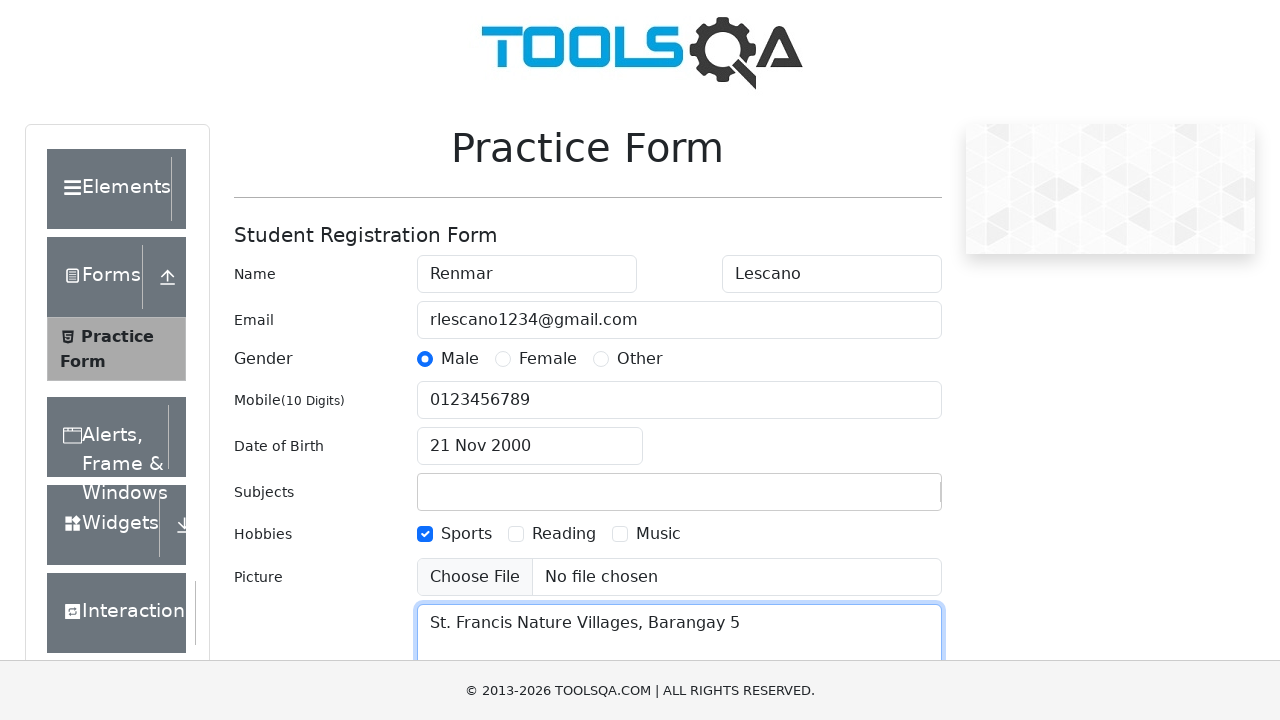